Tests mouse hover functionality by hovering over a dropdown button and clicking on a menu item that appears

Starting URL: http://seleniumpractise.blogspot.com/2016/08/how-to-perform-mouse-hover-in-selenium.html

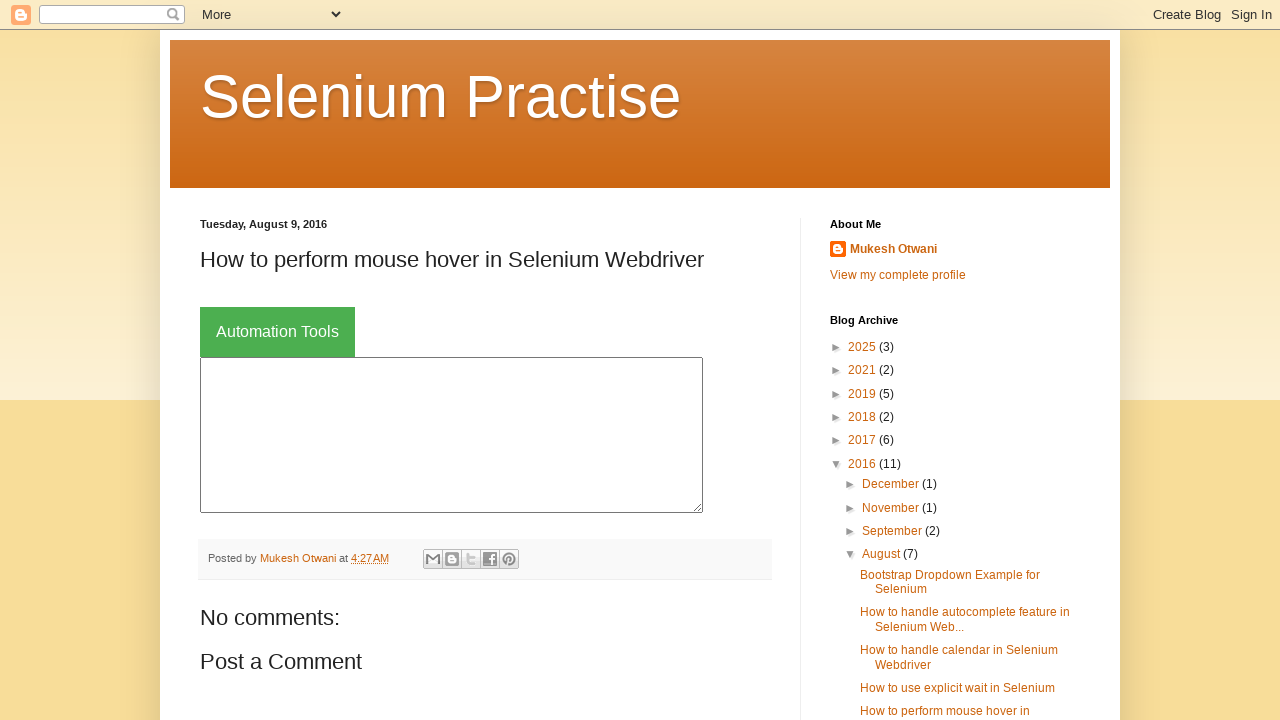

Navigated to mouse hover test page
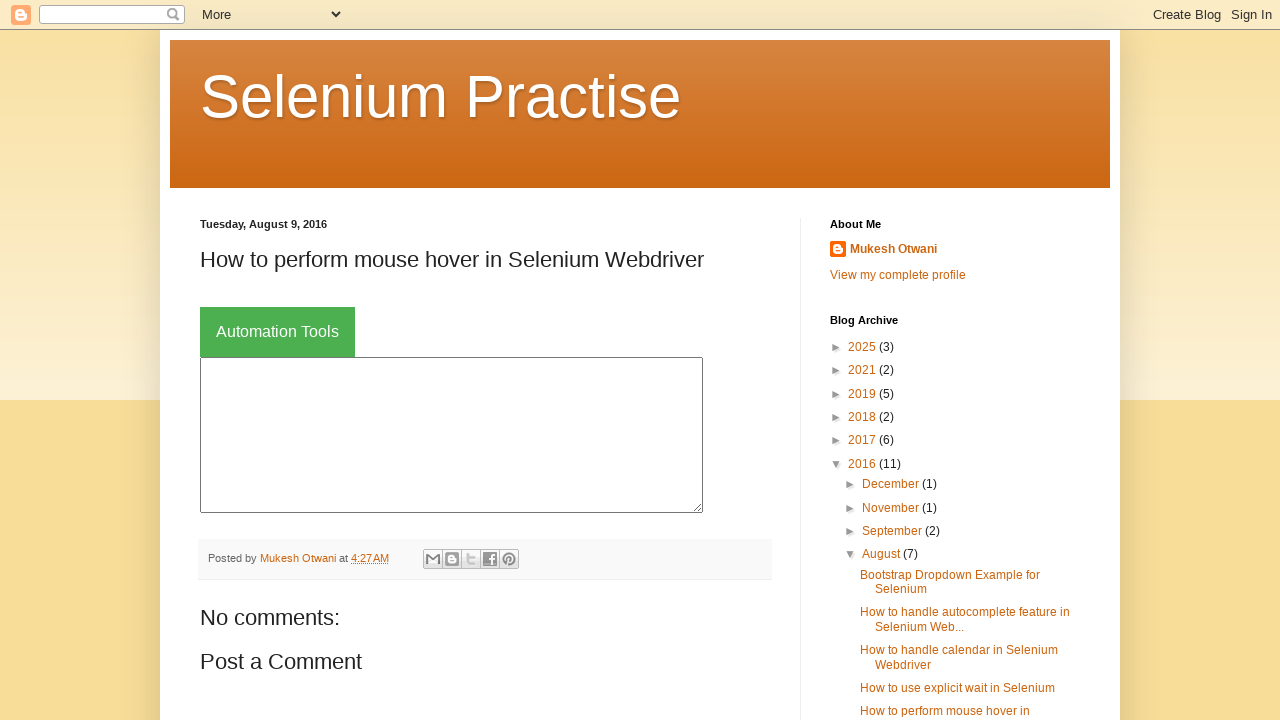

Hovered over dropdown button to reveal menu at (278, 332) on xpath=//button[@class='dropbtn']
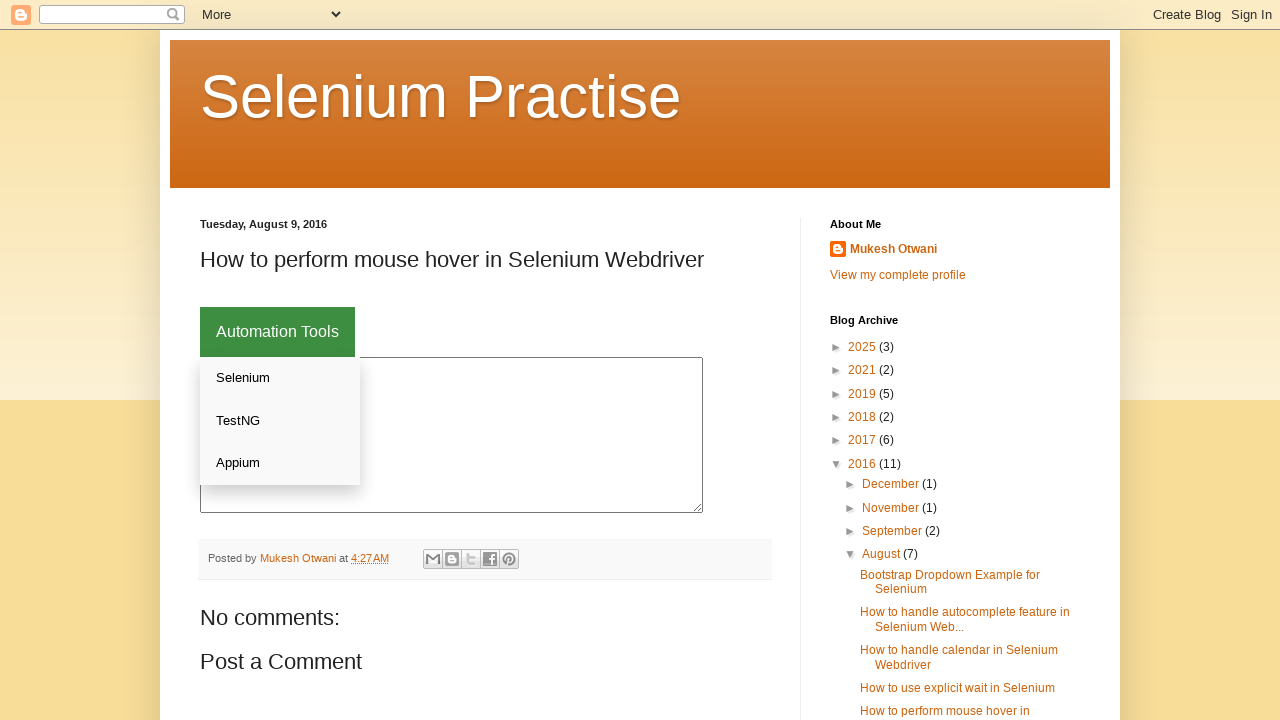

Clicked on Selenium link in dropdown menu at (280, 378) on xpath=//div[@class='dropdown-content']//a[contains(text(),'Selenium')]
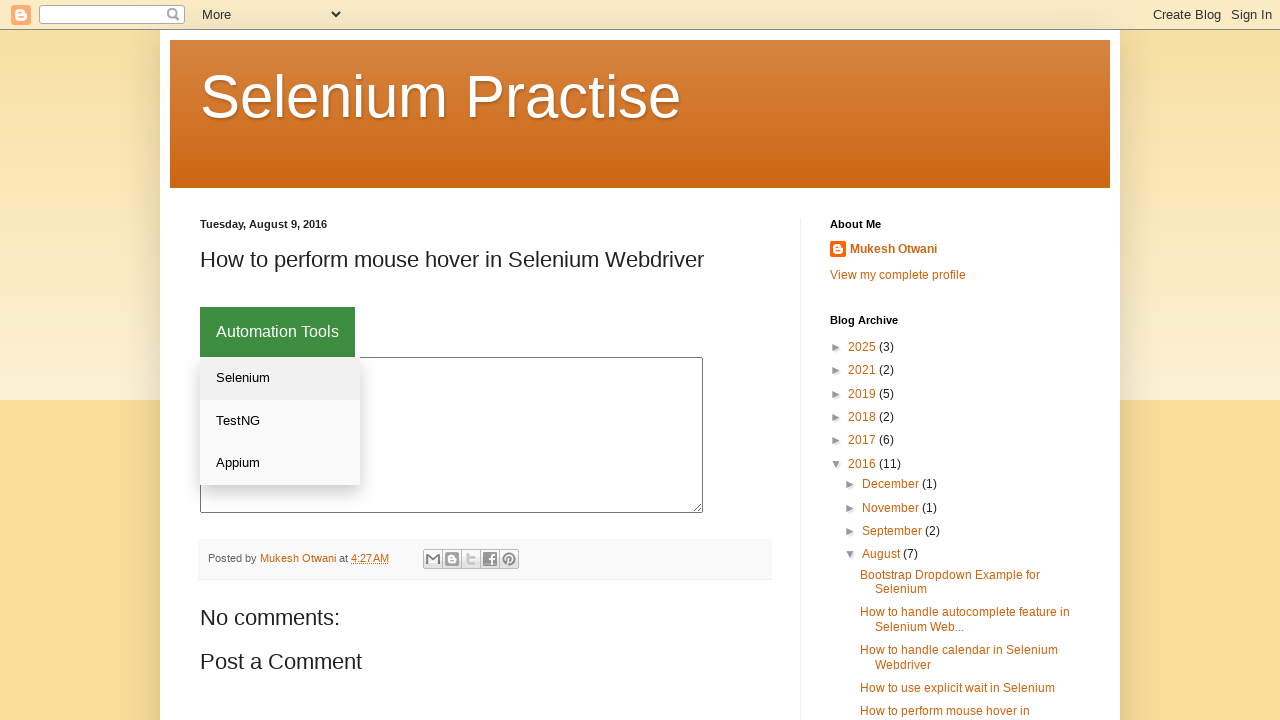

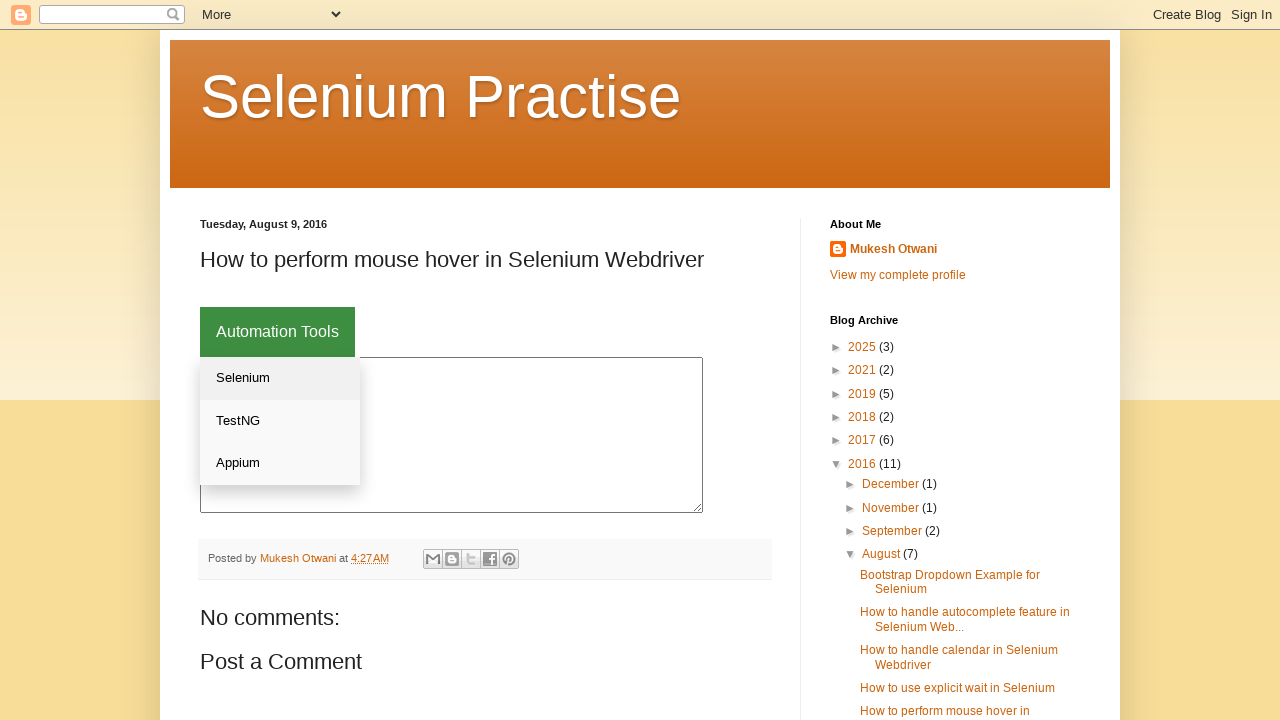